Tests different click types on a demo page - performs a double-click on one button and a right-click (context click) on another button, then verifies the right-click message appears

Starting URL: https://demoqa.com/buttons

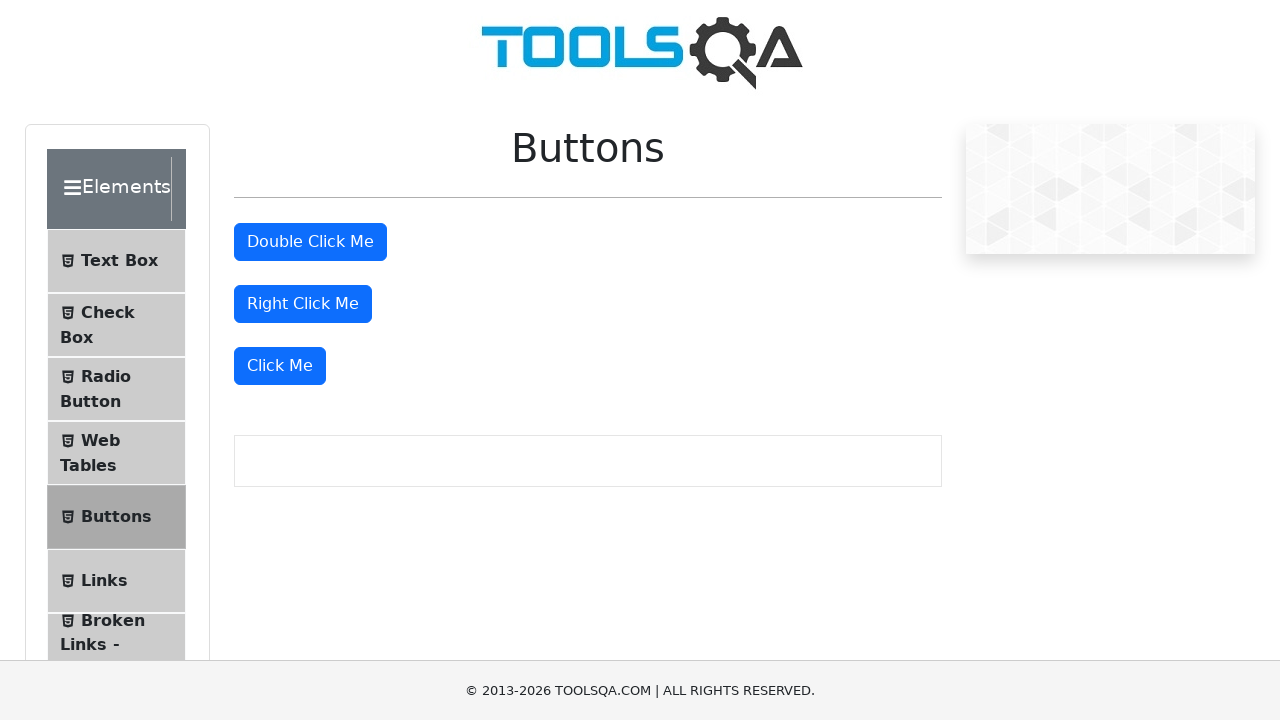

Navigated to DemoQA buttons page
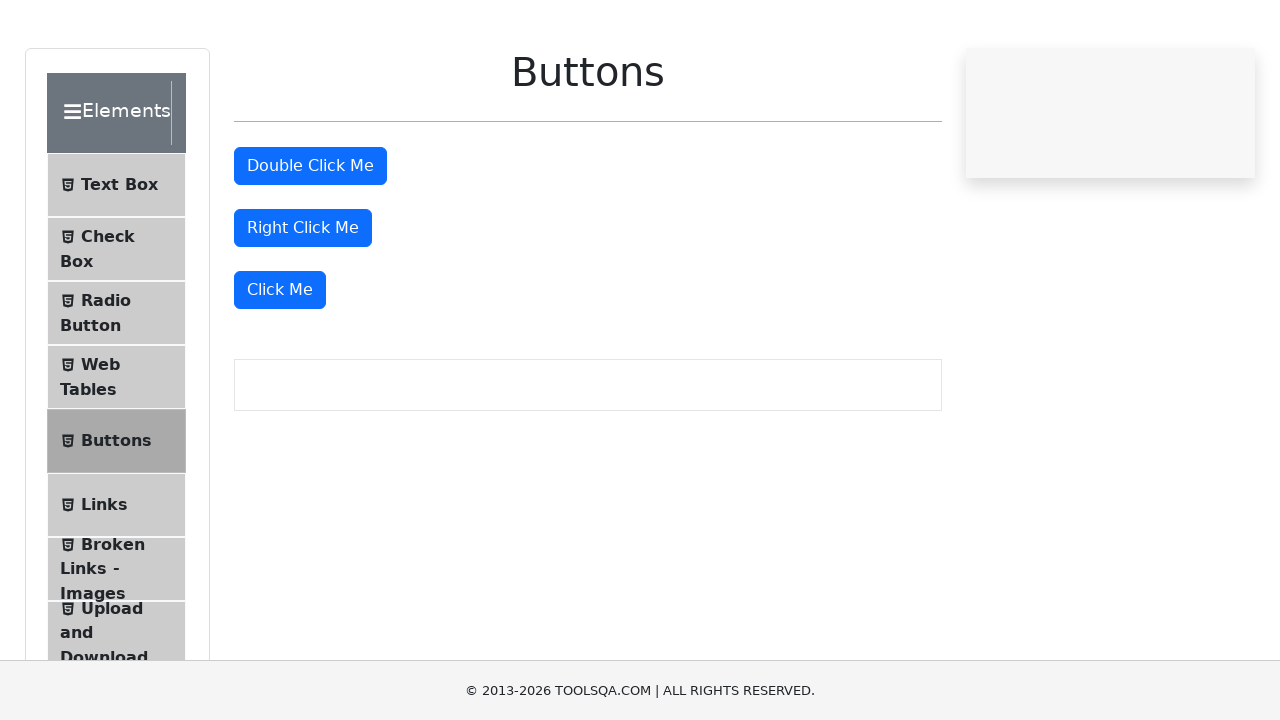

Double-clicked the double click button at (310, 242) on #doubleClickBtn
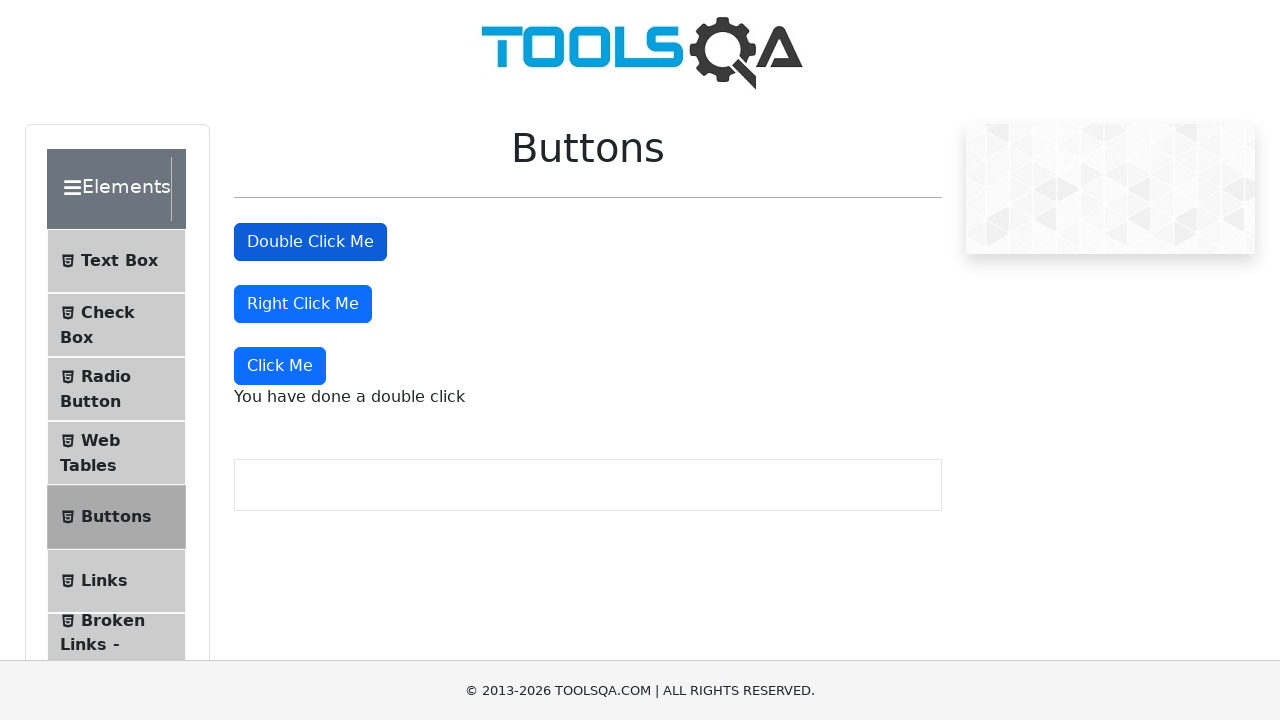

Right-clicked the right click button at (303, 304) on #rightClickBtn
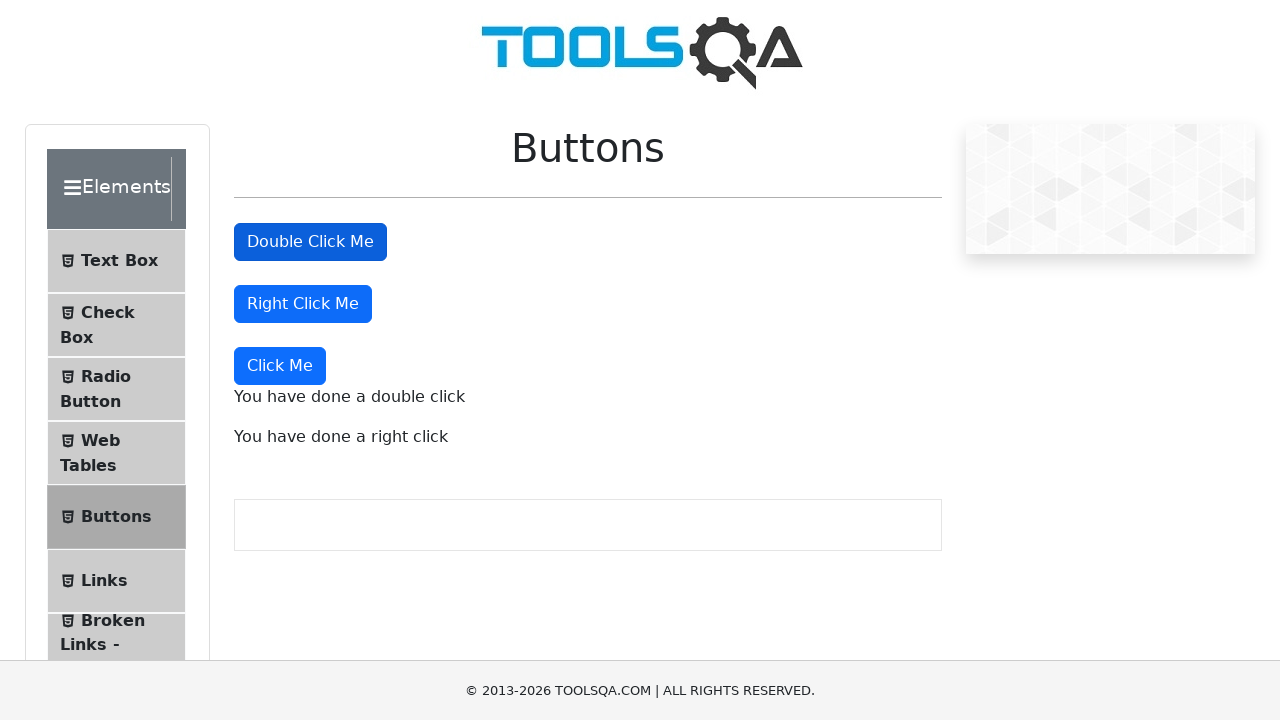

Right-click message appeared on page
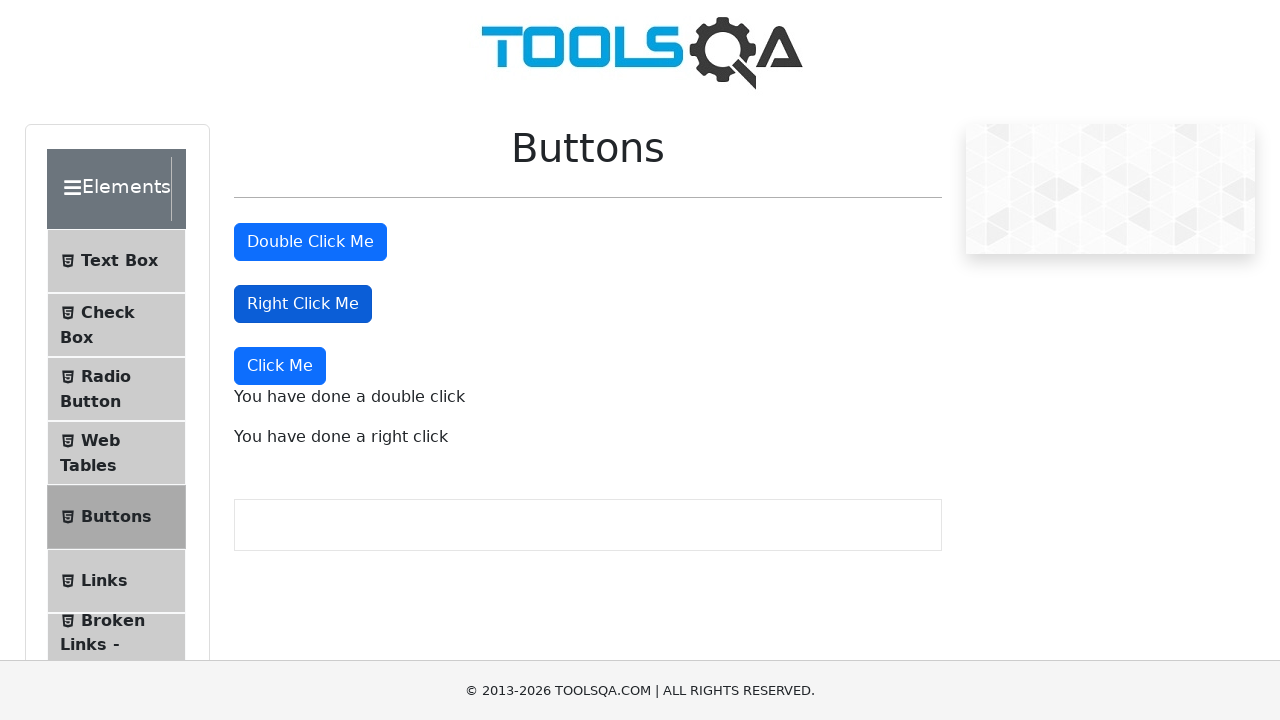

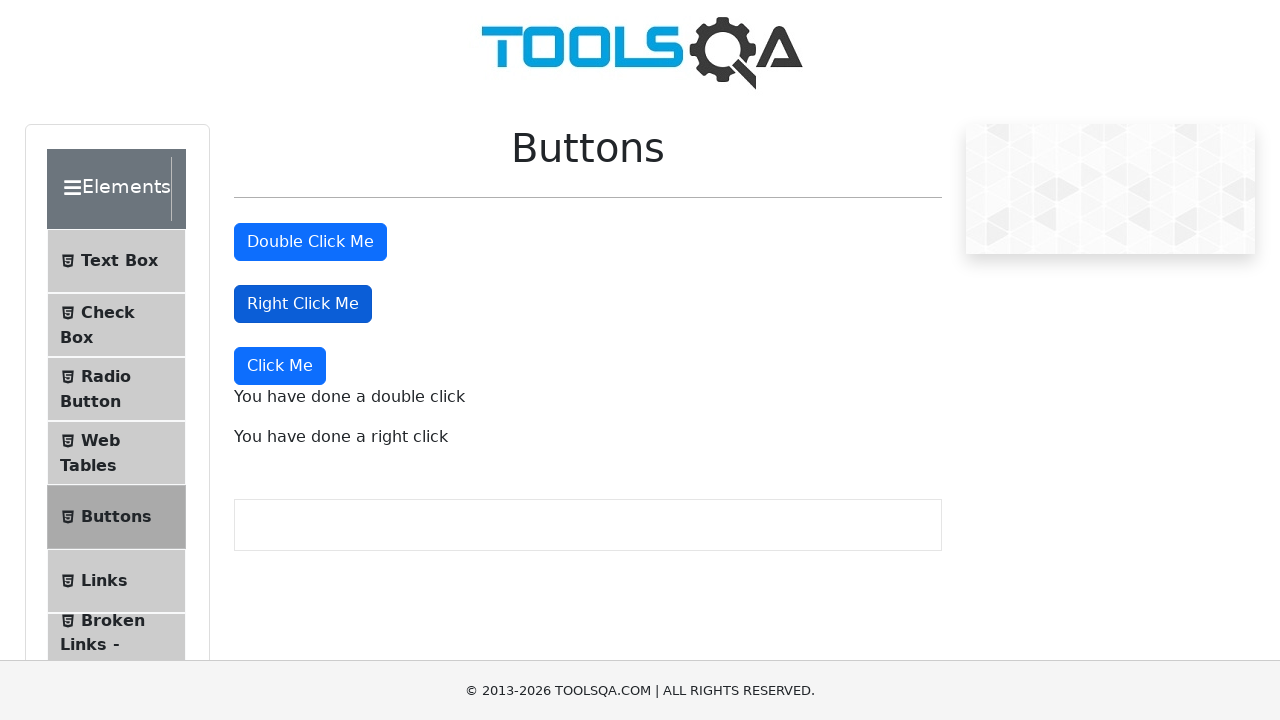